Tests double-click functionality on W3Schools demo page by switching to an iframe and double-clicking on text to change its color, then verifying the style attribute contains "red".

Starting URL: https://www.w3schools.com/tags/tryit.asp?filename=tryhtml5_ev_ondblclick2

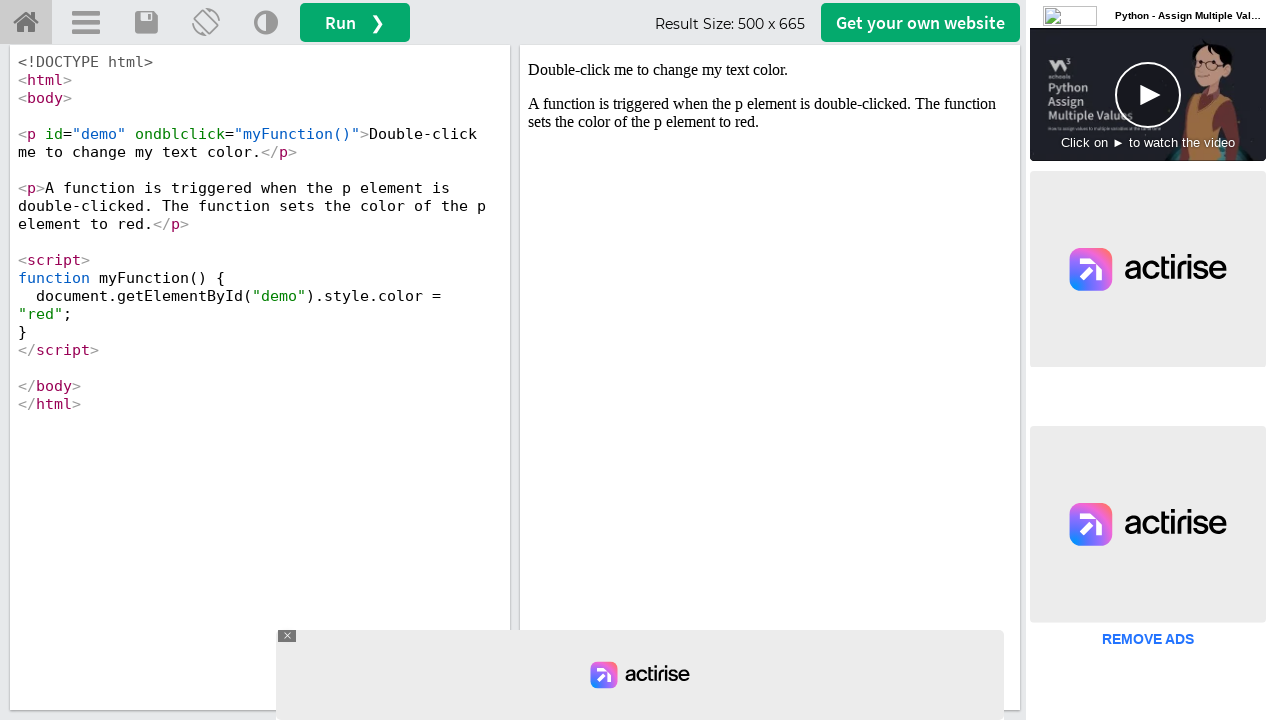

Located iframe with id 'iframeResult' containing demo content
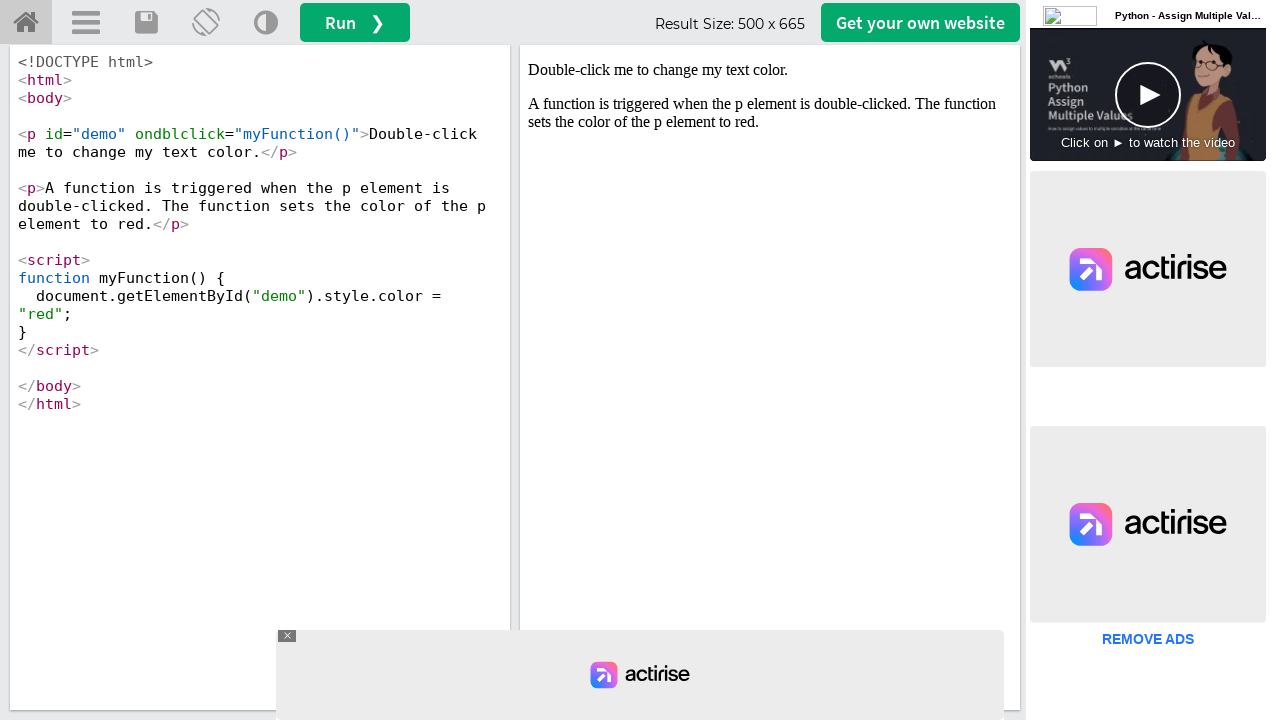

Located paragraph element with ondblclick attribute
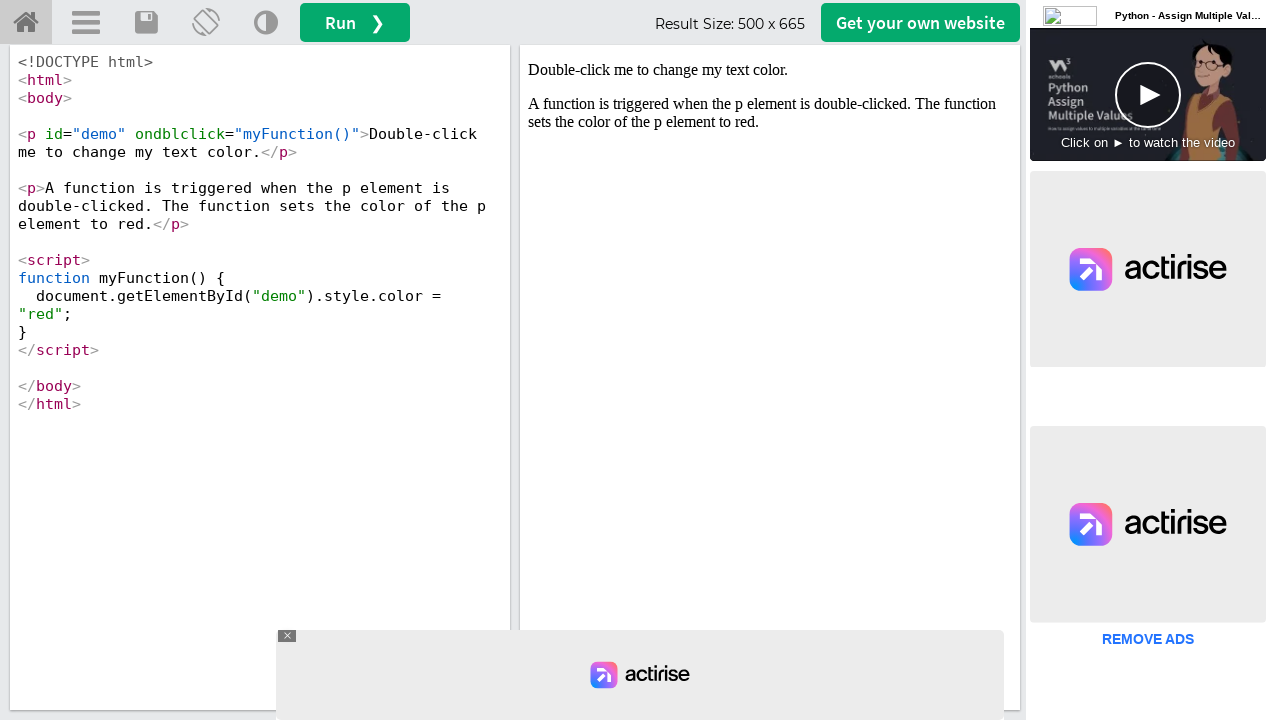

Double-clicked on text element to trigger color change at (770, 70) on #iframeResult >> internal:control=enter-frame >> p[ondblclick]
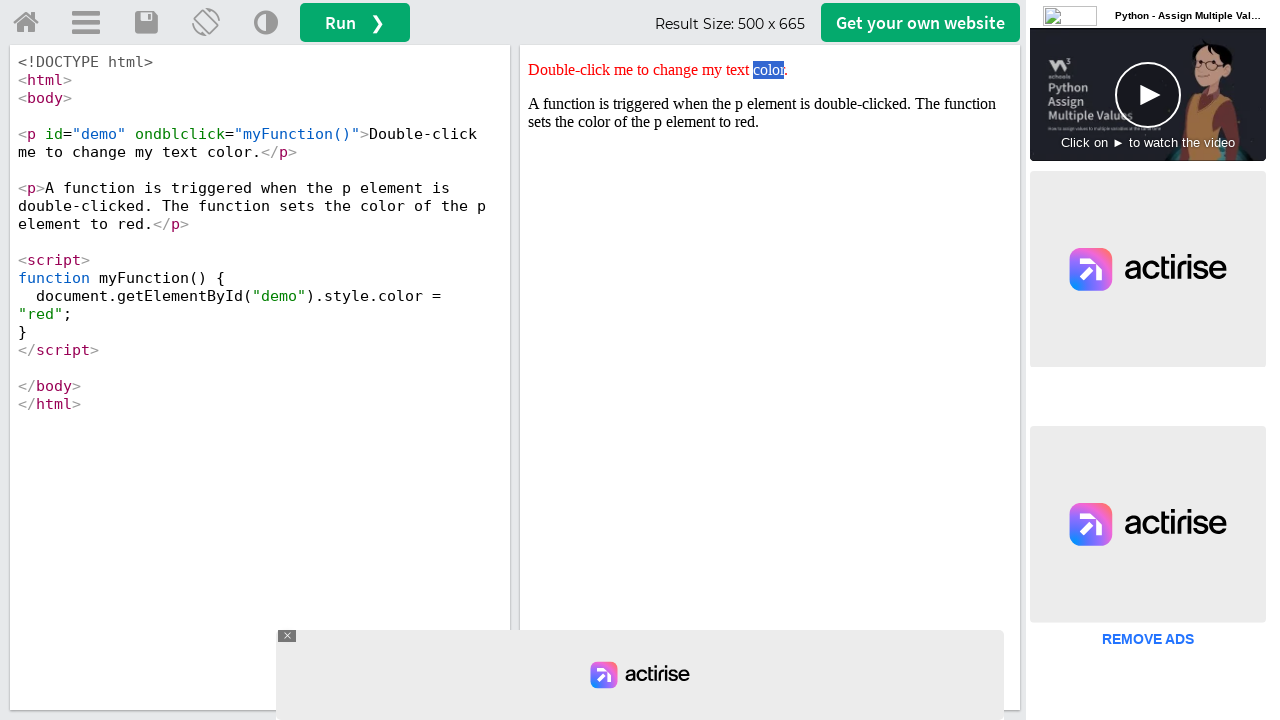

Retrieved style attribute value: color: red;
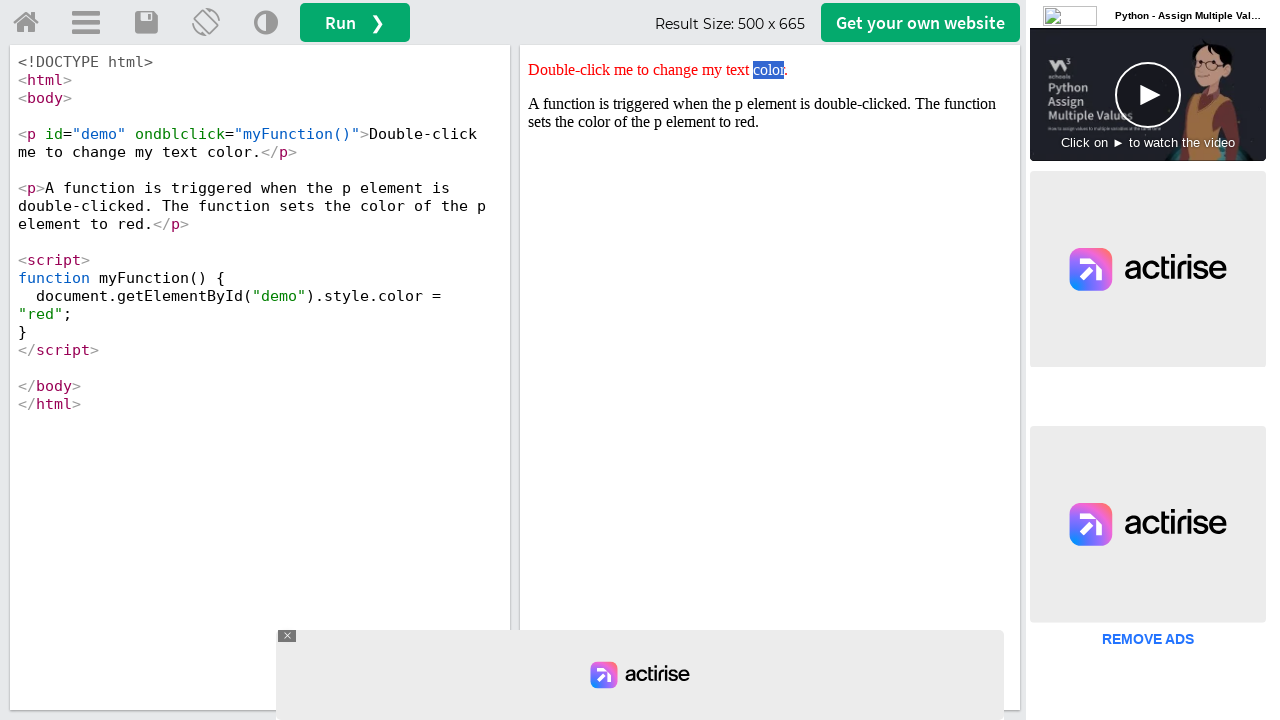

Verified that style attribute contains 'red' - assertion passed
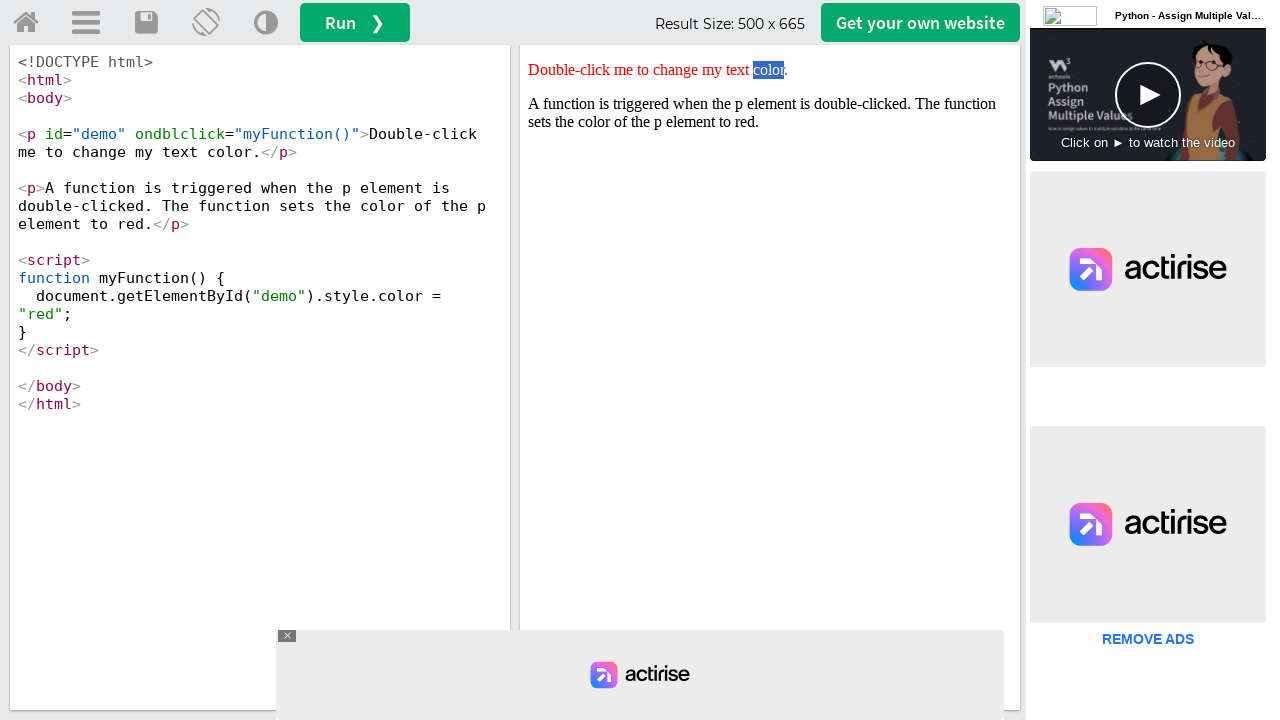

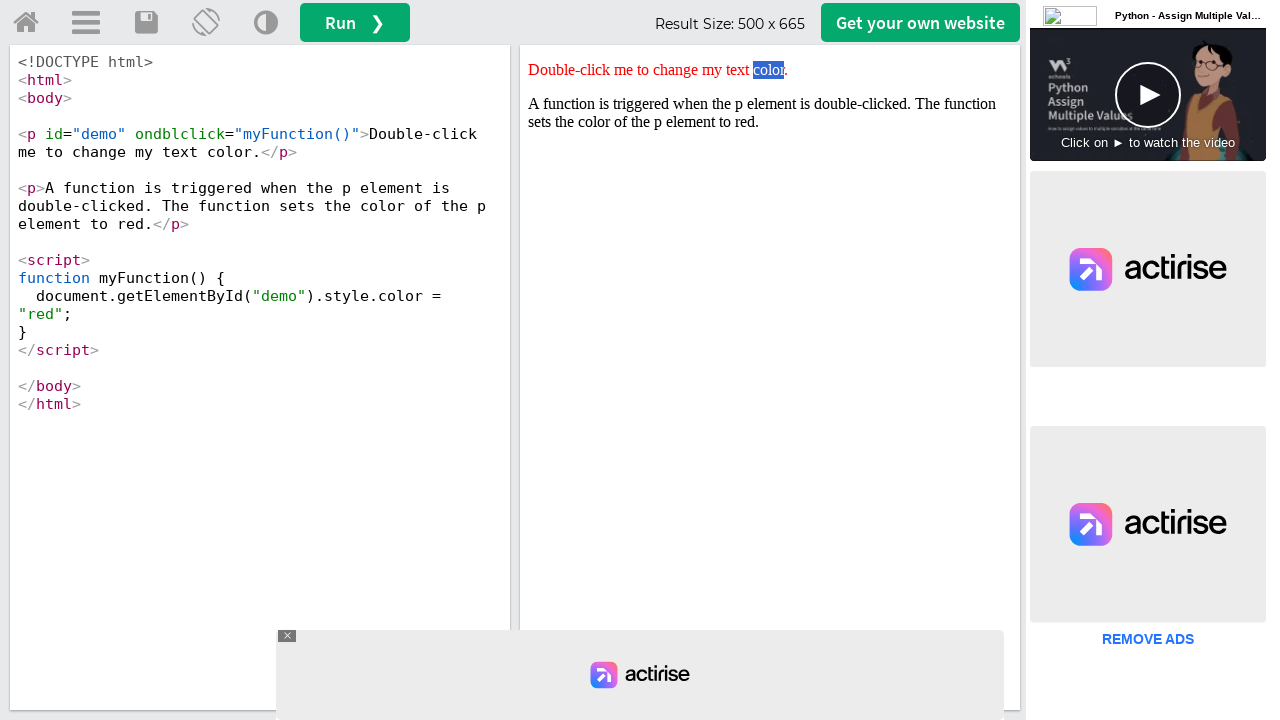